Tests click handling on a button that may change state after being clicked

Starting URL: http://www.uitestingplayground.com/click

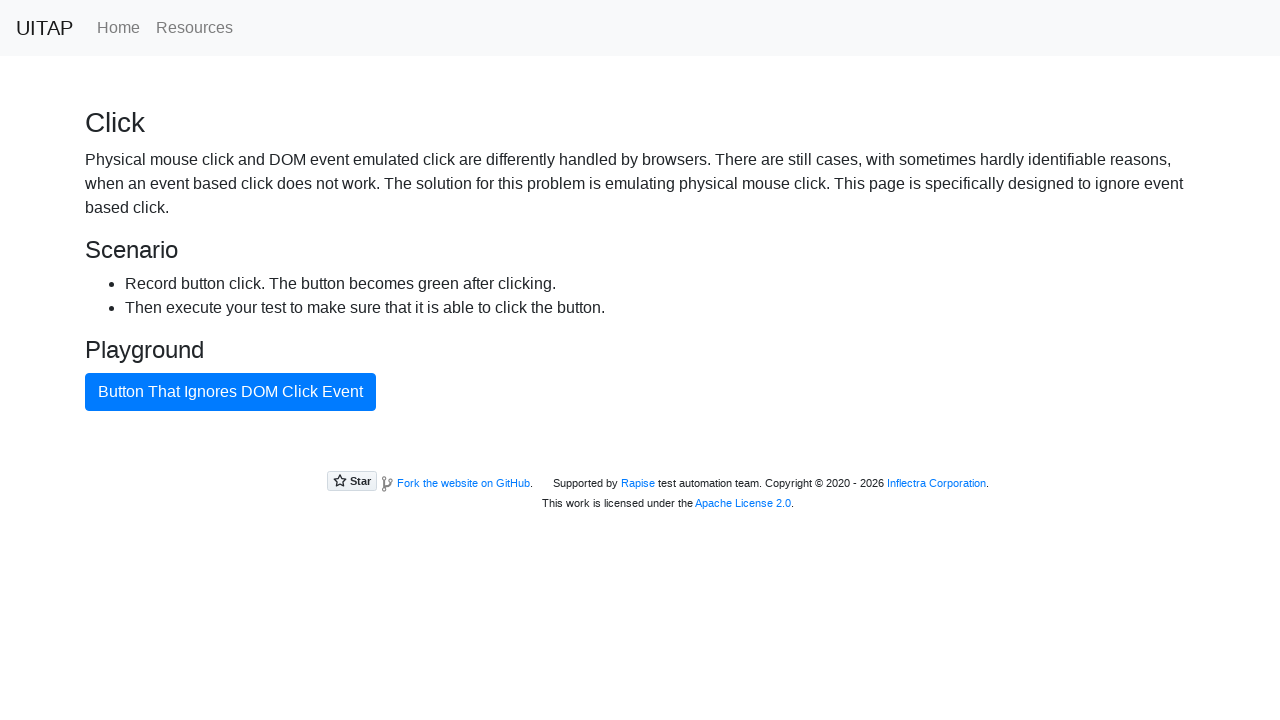

Navigated to click testing playground
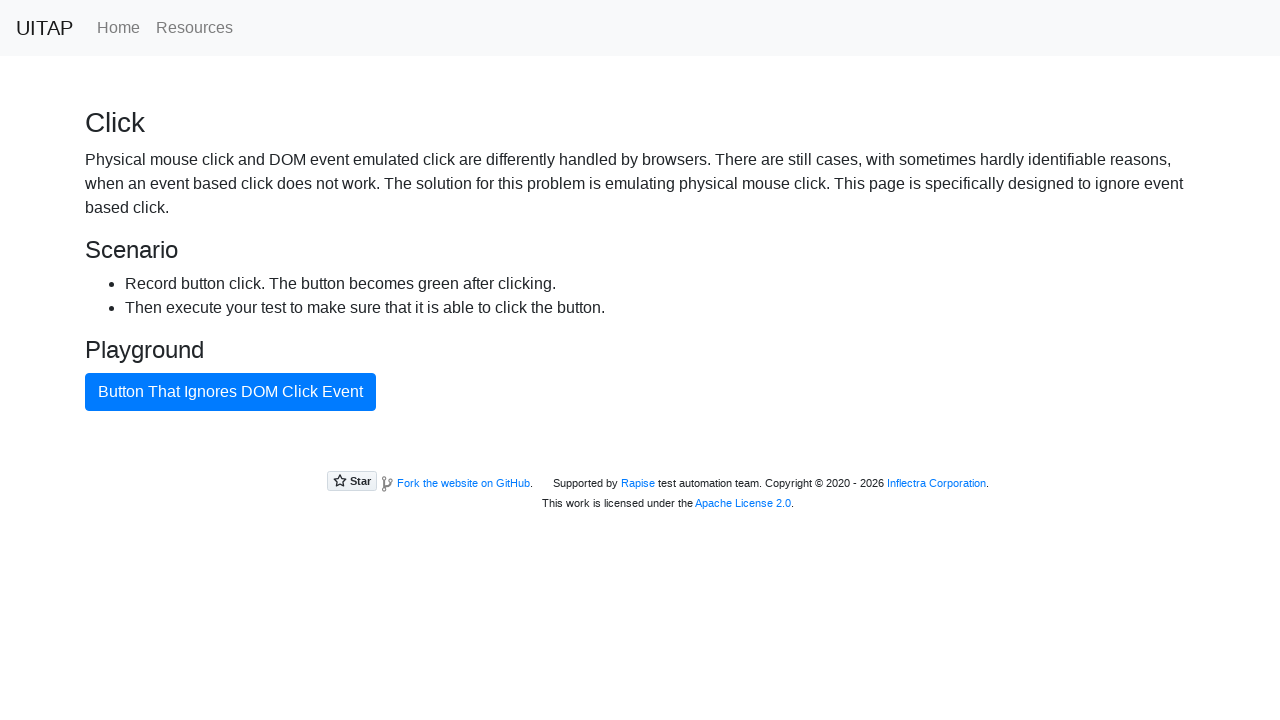

Clicked the bad button at (230, 392) on #badButton
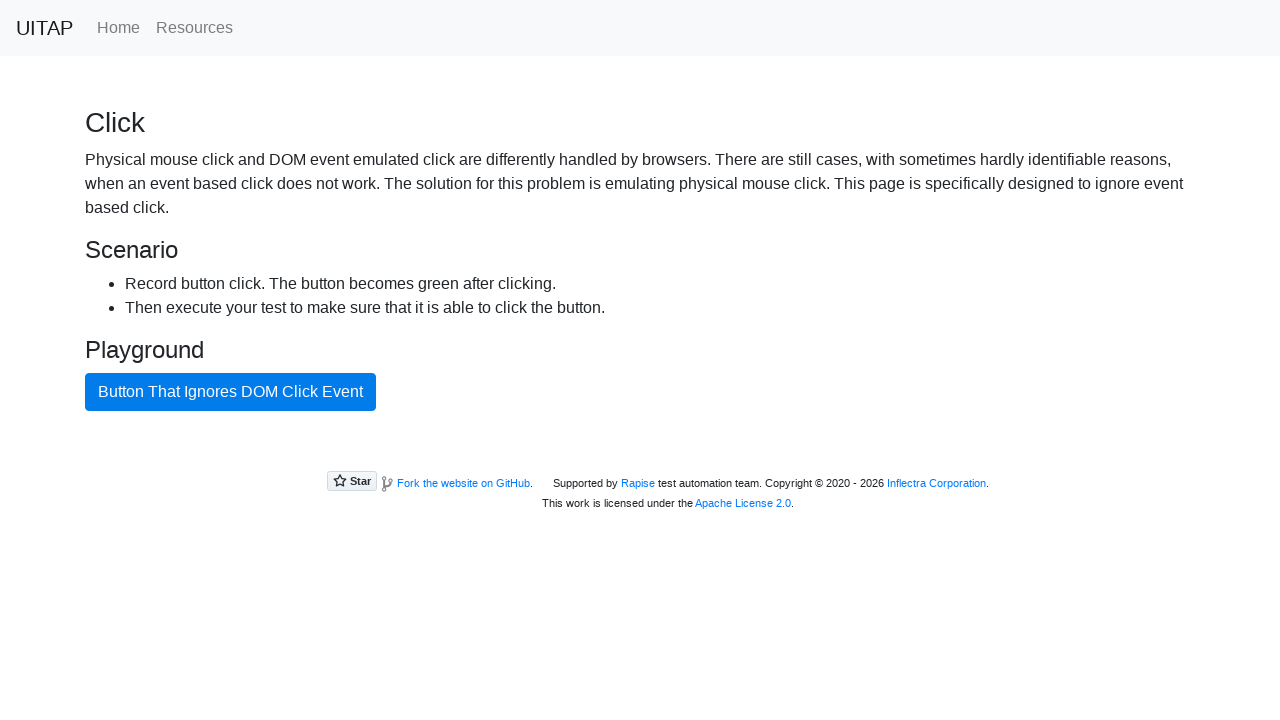

Clicked the bad button again after state change at (230, 392) on #badButton
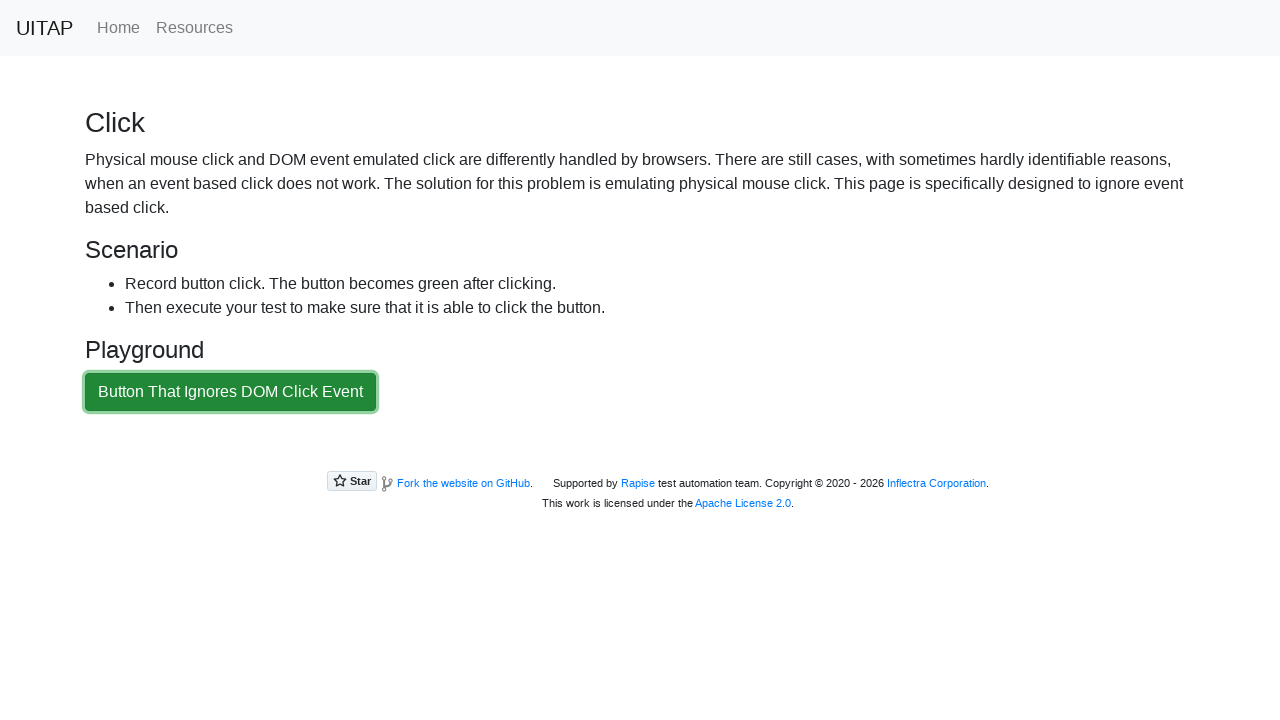

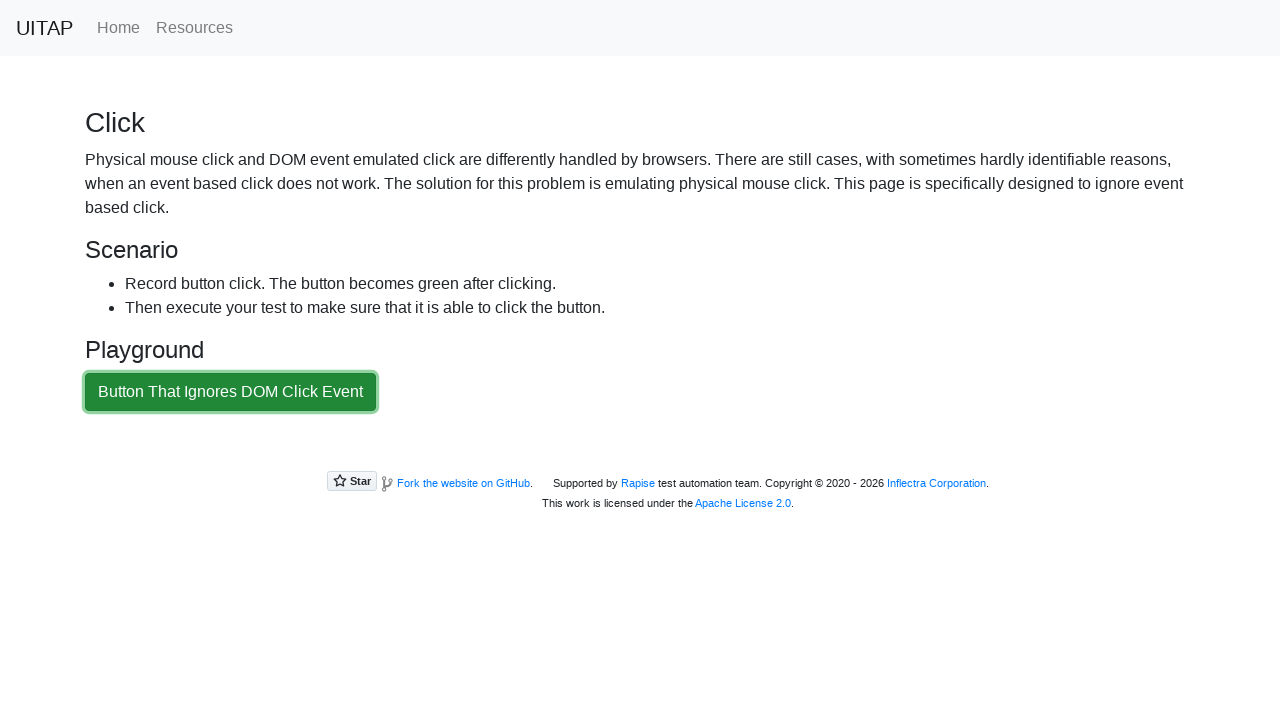